Navigates to an automation practice page and scrolls down the page by 500 pixels

Starting URL: https://rahulshettyacademy.com/AutomationPractice/

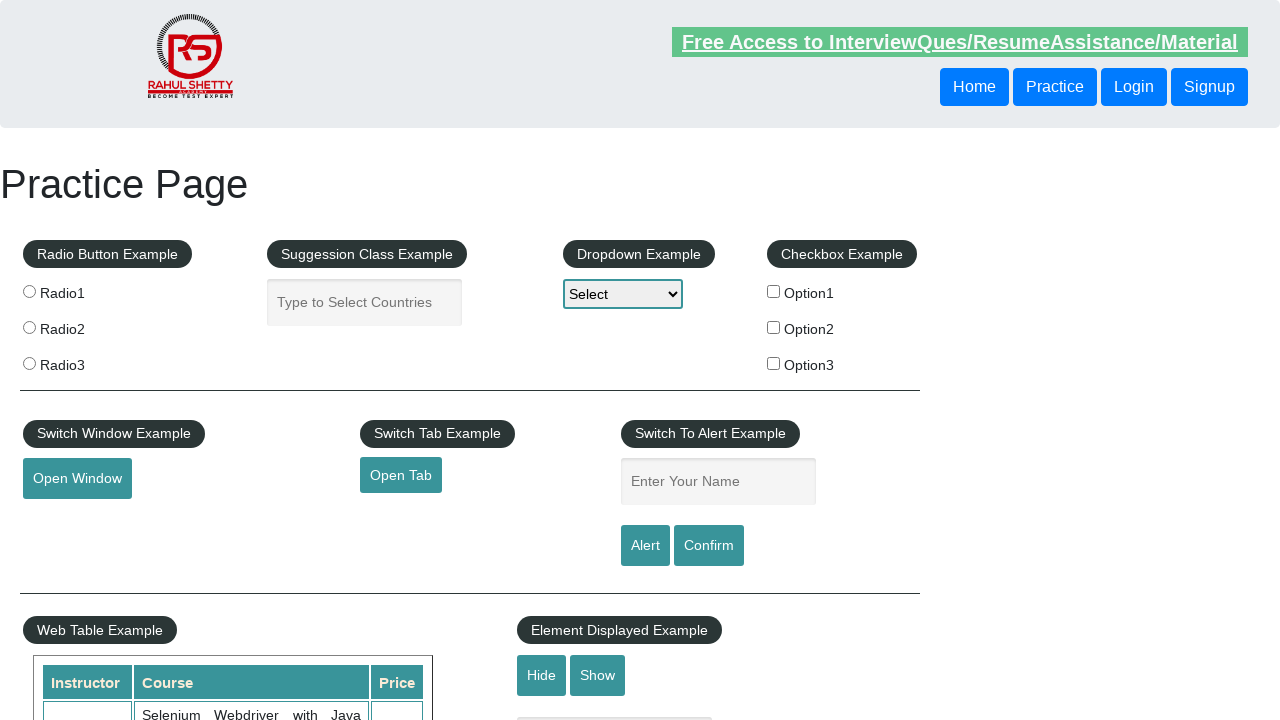

Scrolled down the page by 500 pixels
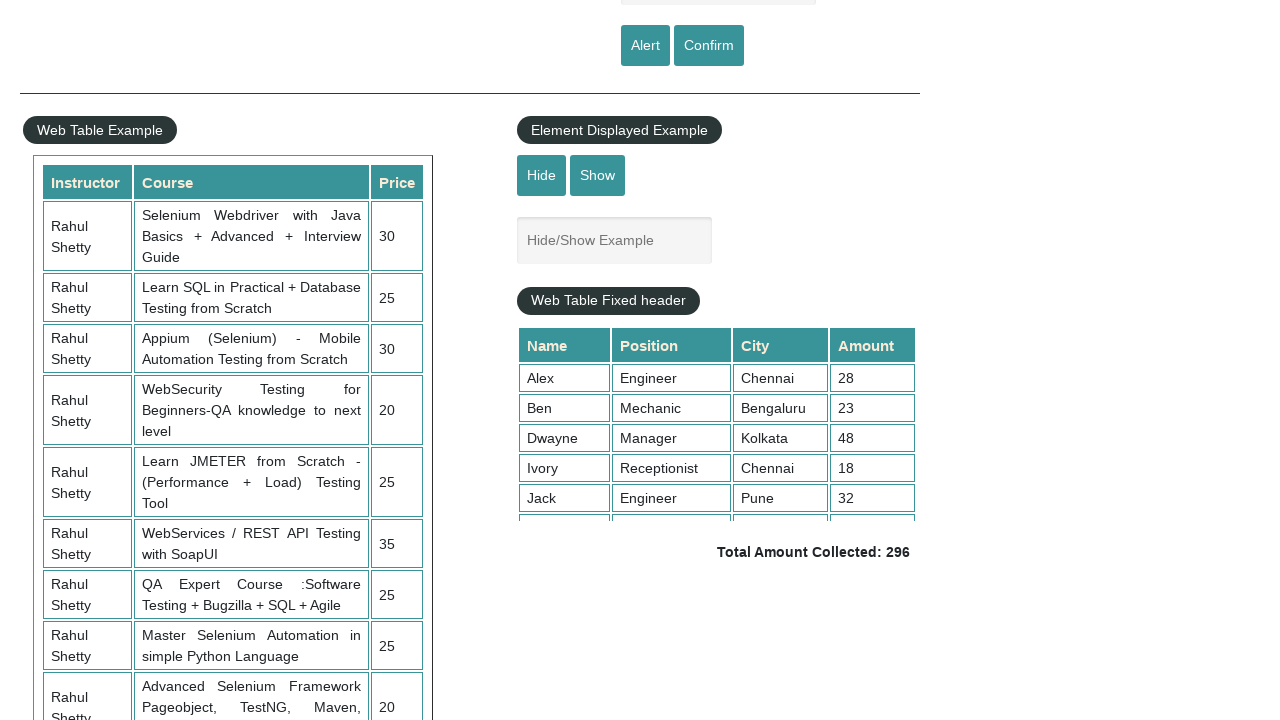

Waited 1000ms for scroll to complete
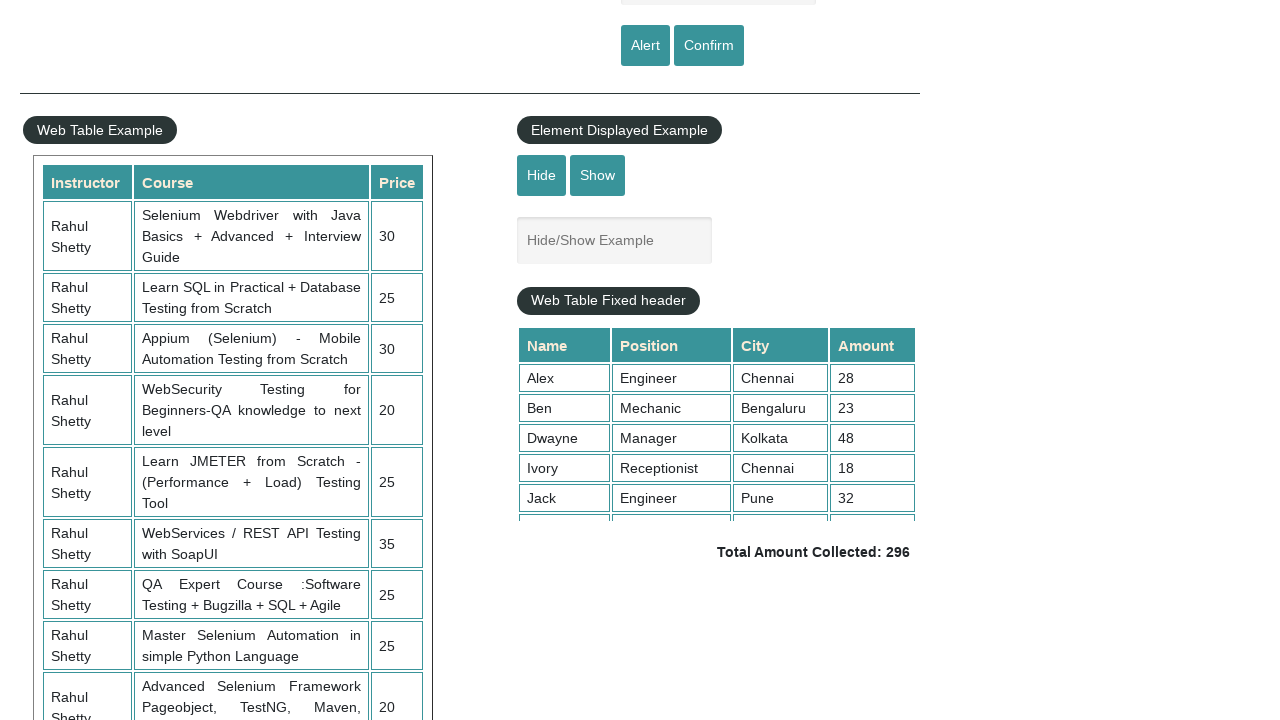

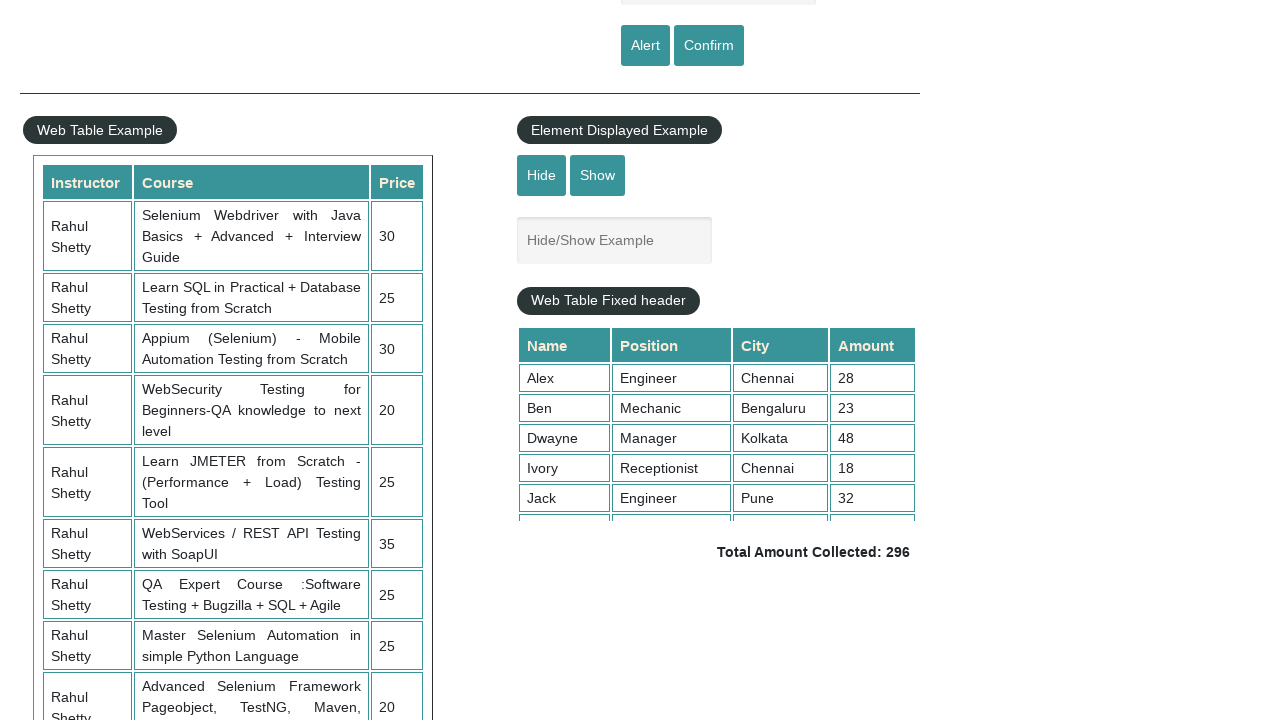